Tests the percentage calculator on calculator.net by navigating to Math Calculators, then Percent Calculators, entering values 10 and 50, calculating the result, and verifying the output is displayed.

Starting URL: http://www.calculator.net/

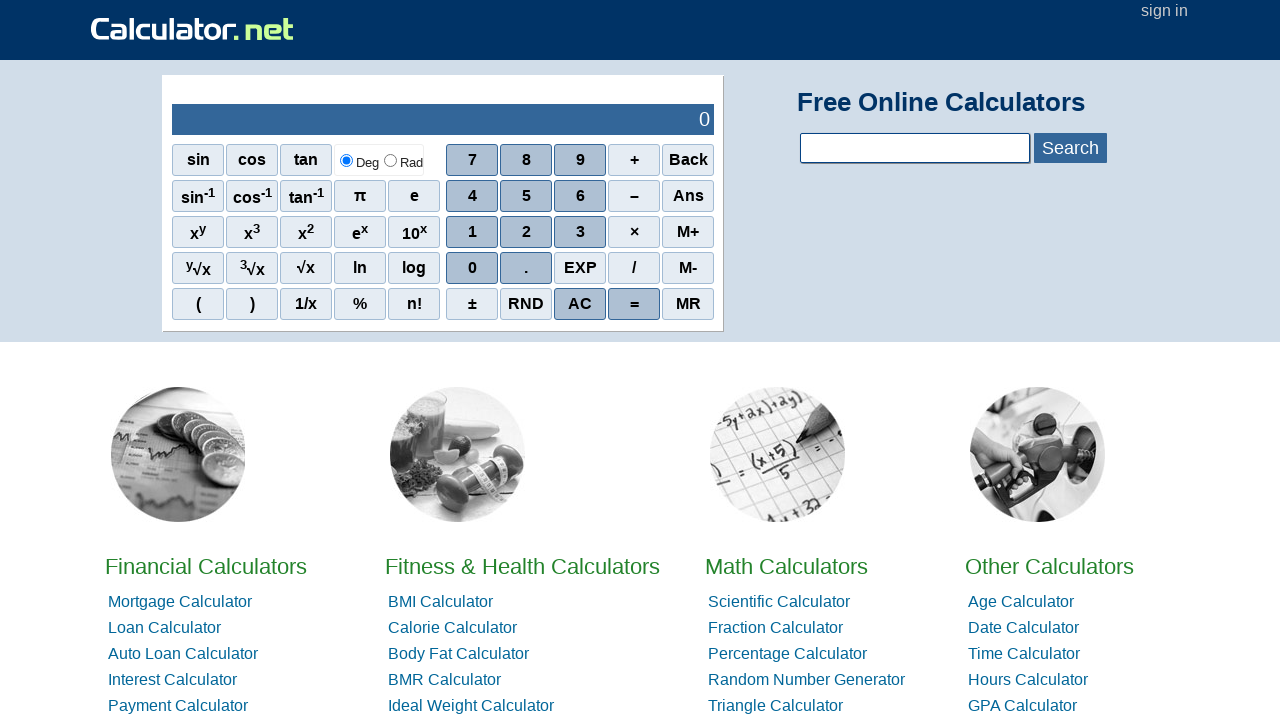

Clicked on Math Calculators at (786, 566) on xpath=//*[@id='homelistwrap']/div[3]/div[2]/a
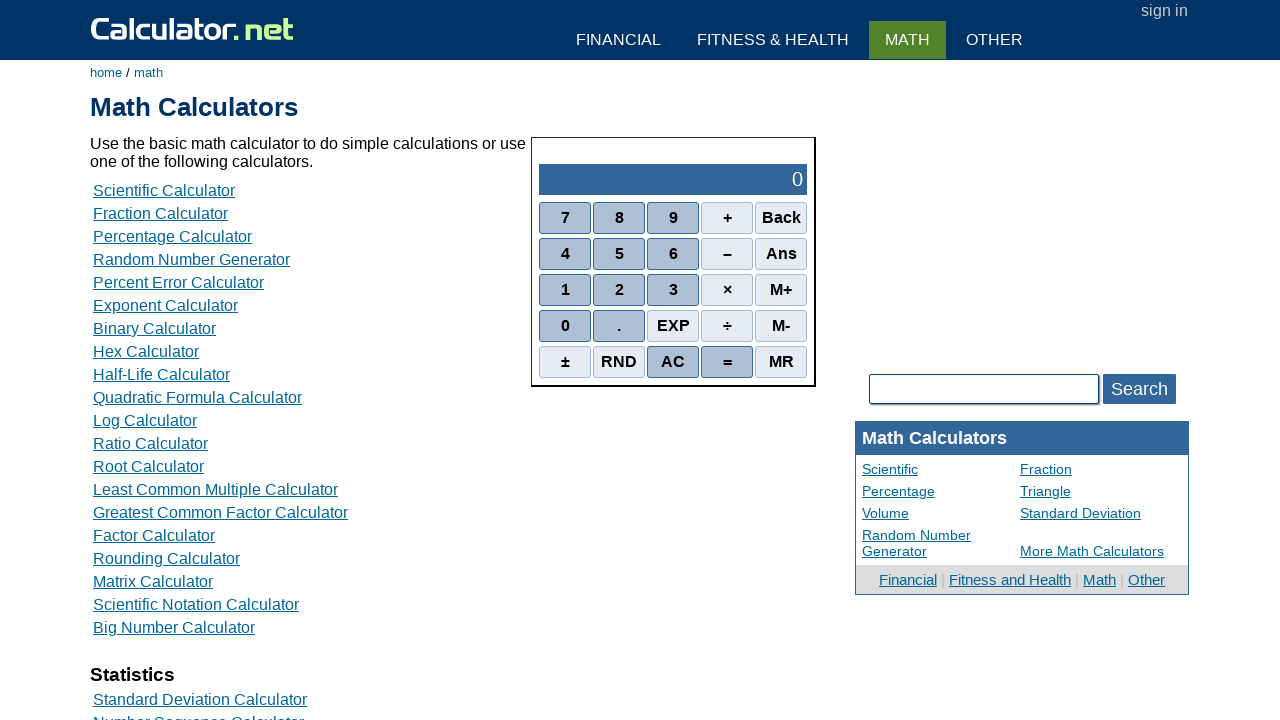

Clicked on Percent Calculators at (172, 236) on xpath=//*[@id='content']/table[2]/tbody/tr/td/div[3]/a
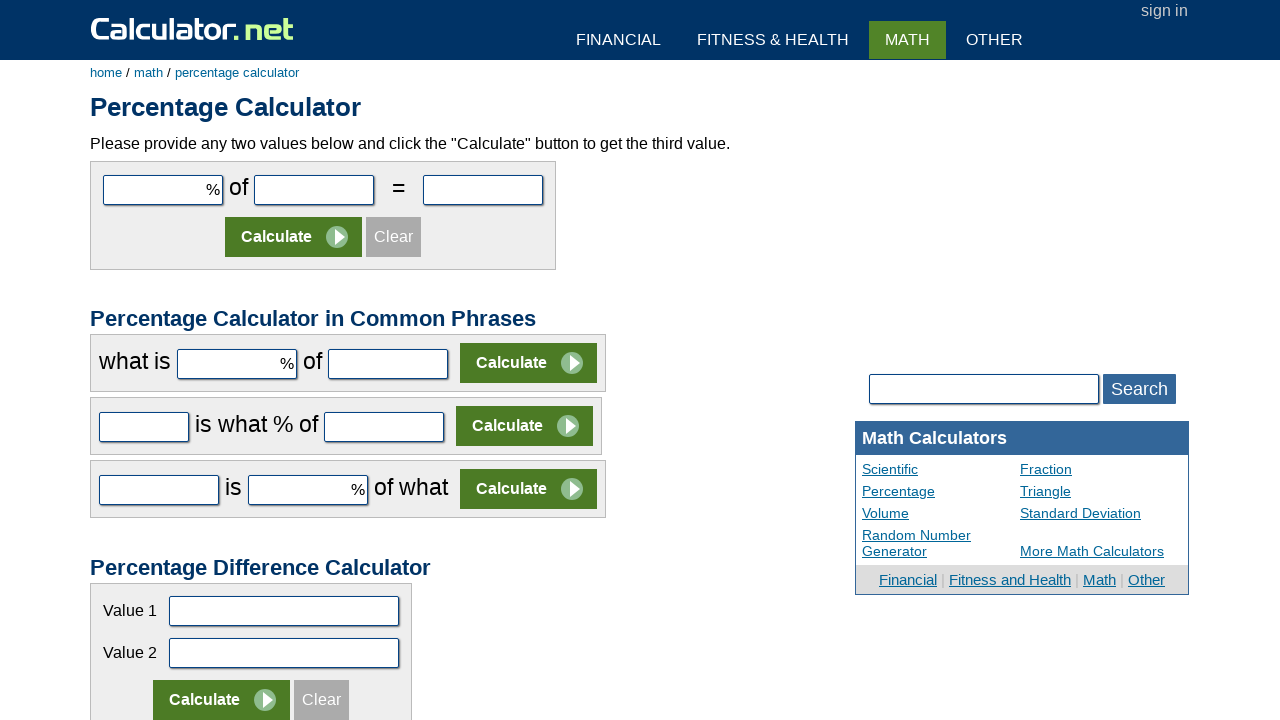

Entered value 10 in the first input field on #cpar1
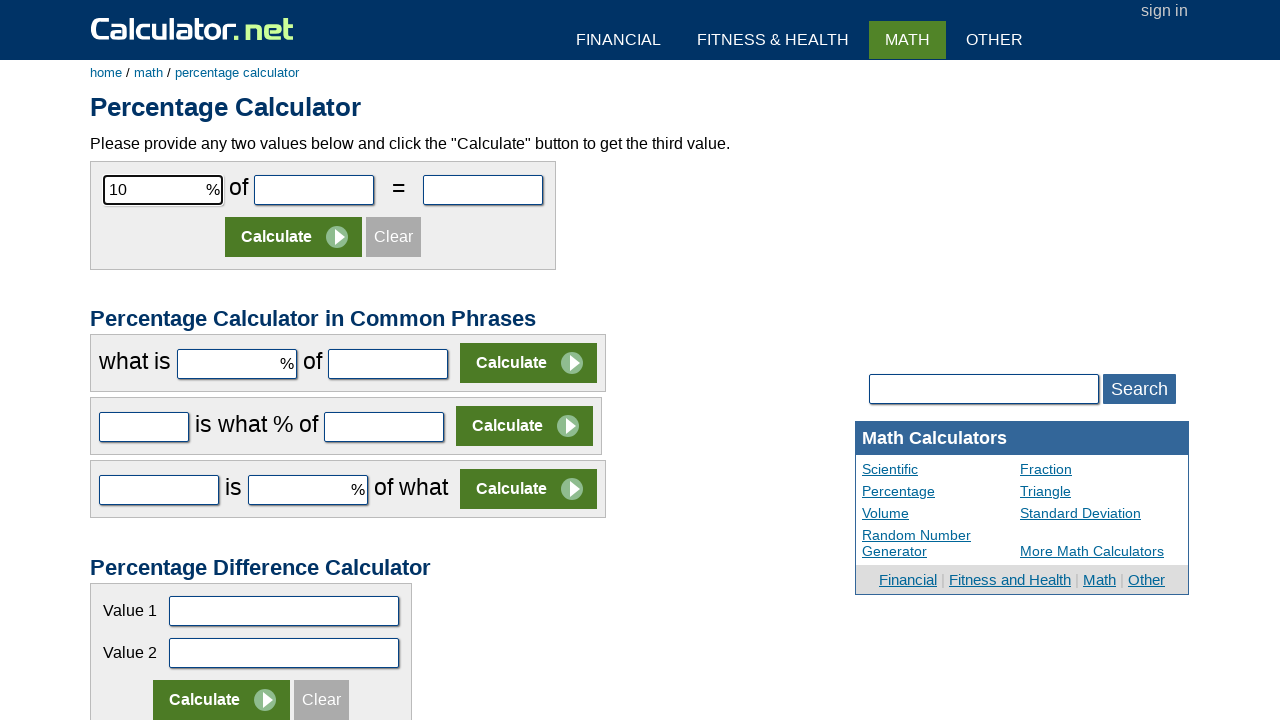

Entered value 50 in the second input field on #cpar2
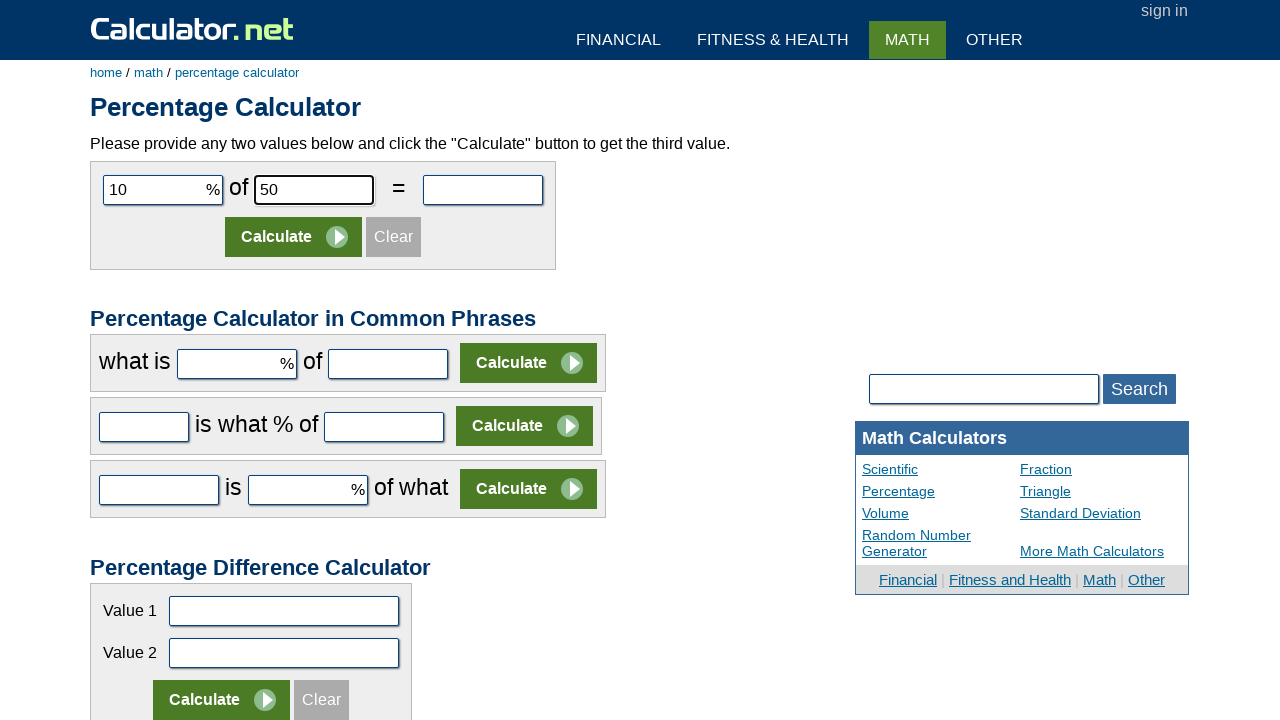

Clicked the Calculate button at (294, 237) on xpath=//*[@id='content']/form[1]/table/tbody/tr[2]/td/input[2]
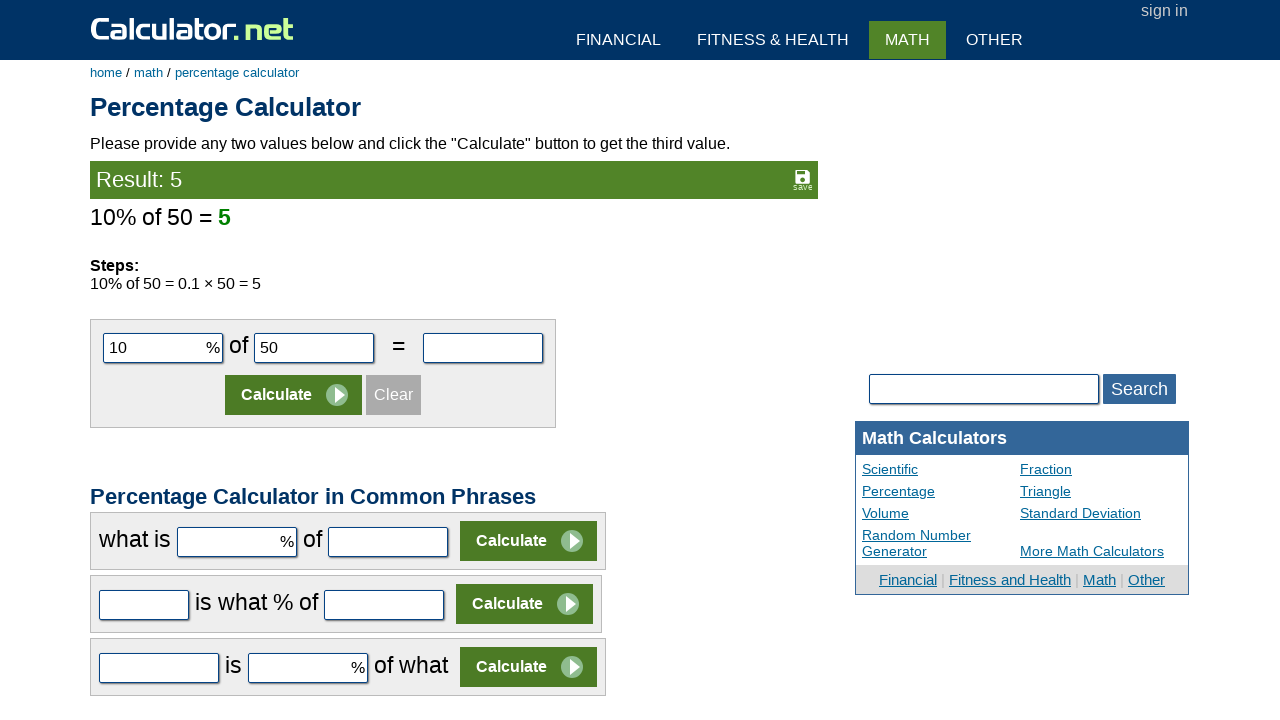

Verified the result is displayed
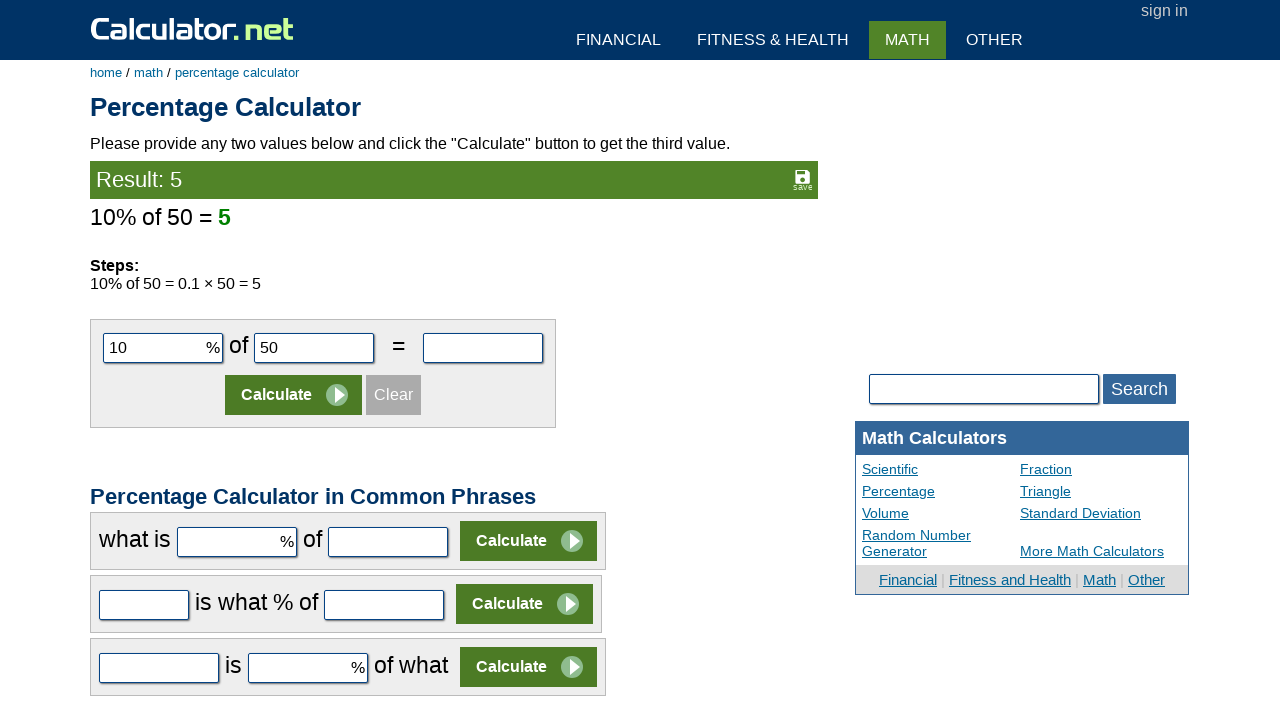

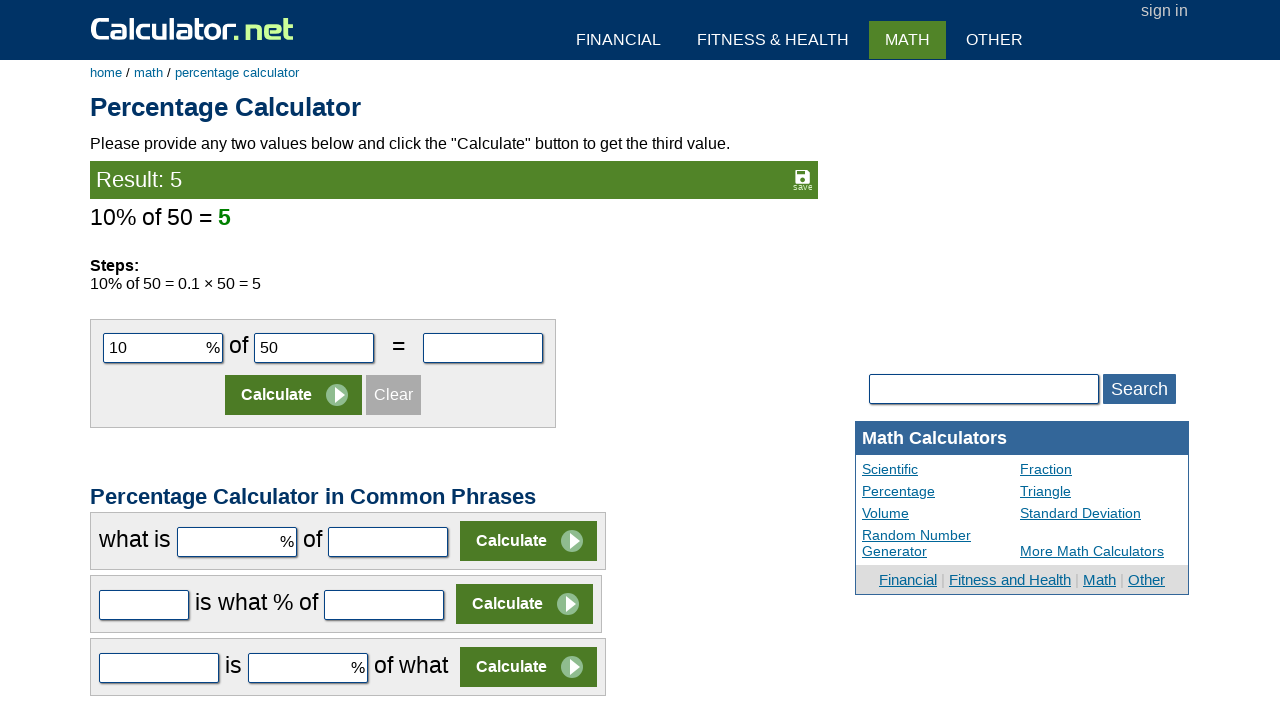